Navigates to Python.org homepage and retrieves the page title

Starting URL: http://www.python.org

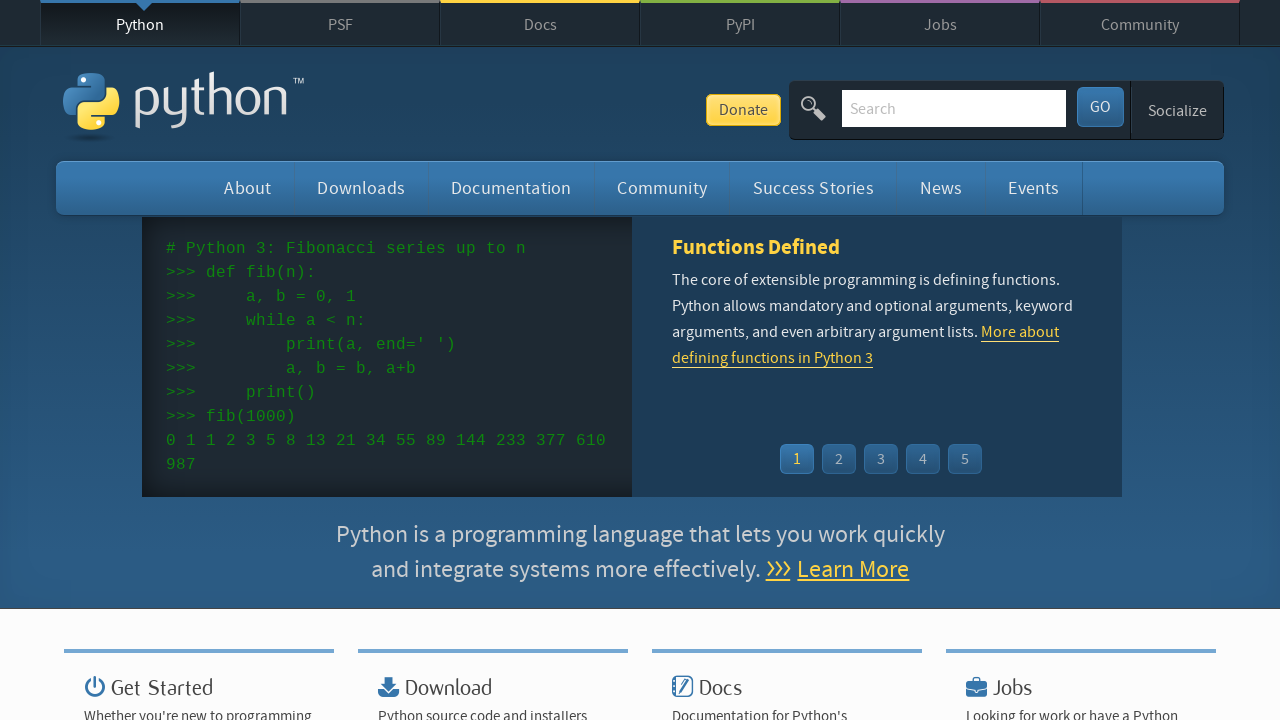

Navigated to Python.org homepage
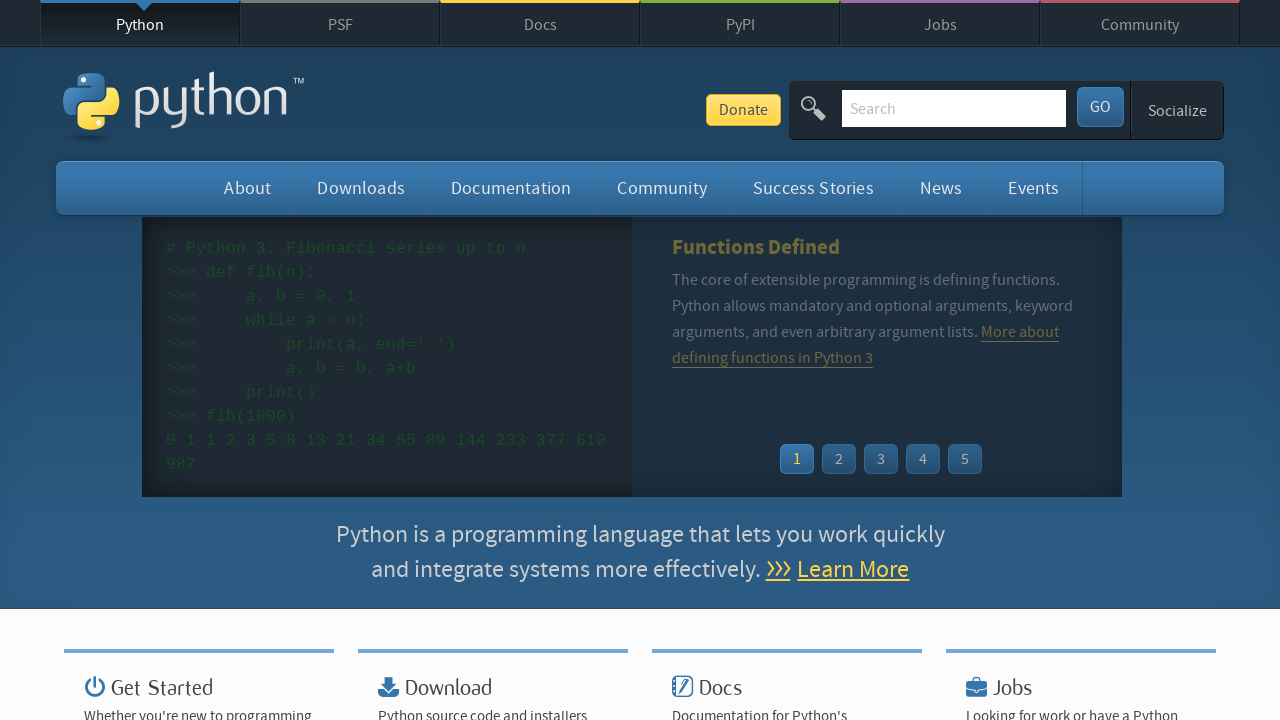

Retrieved and printed page title
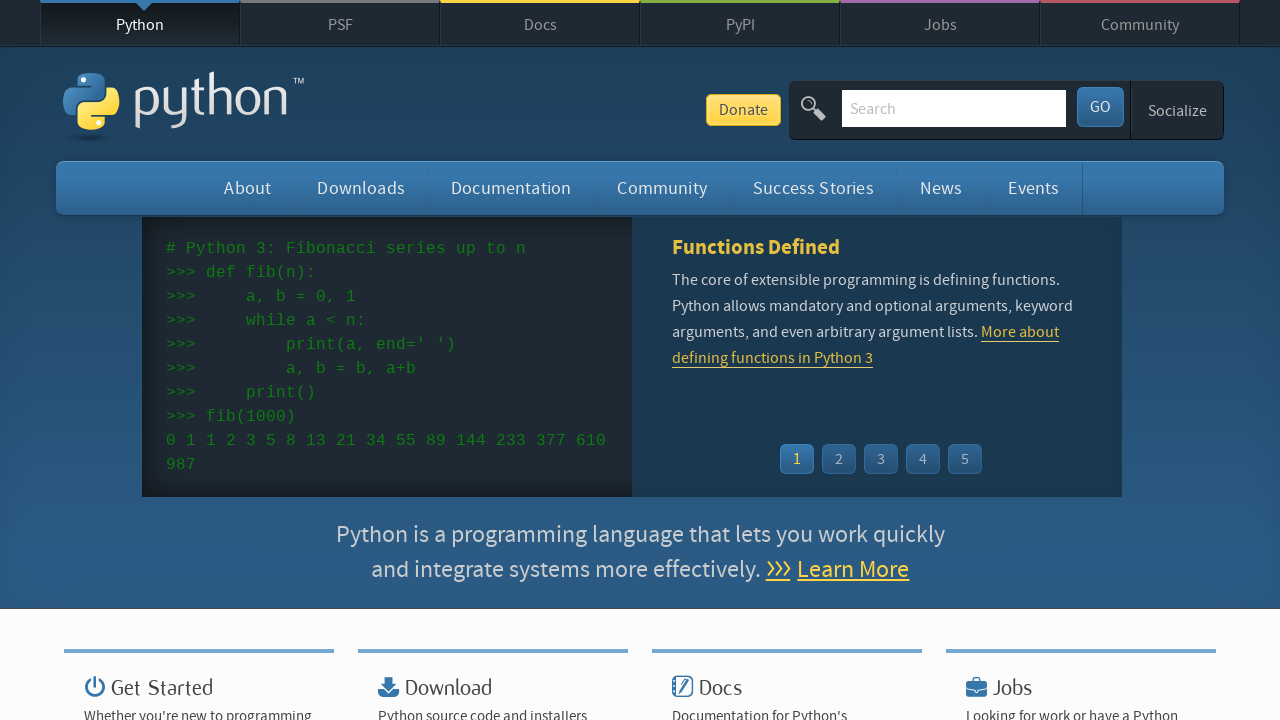

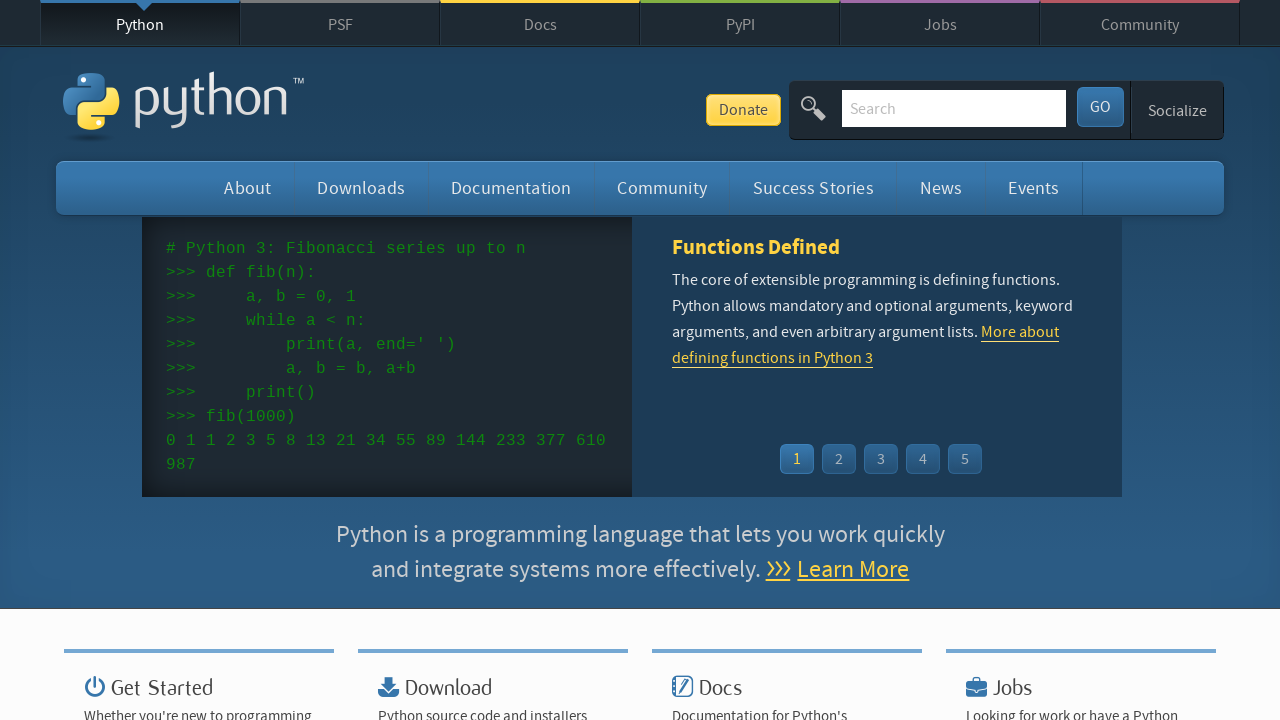